Tests JavaScript alert, confirm, and prompt dialog handling by clicking buttons that trigger different types of dialogs and interacting with them (accepting, dismissing, and entering text)

Starting URL: https://testautomationpractice.blogspot.com/

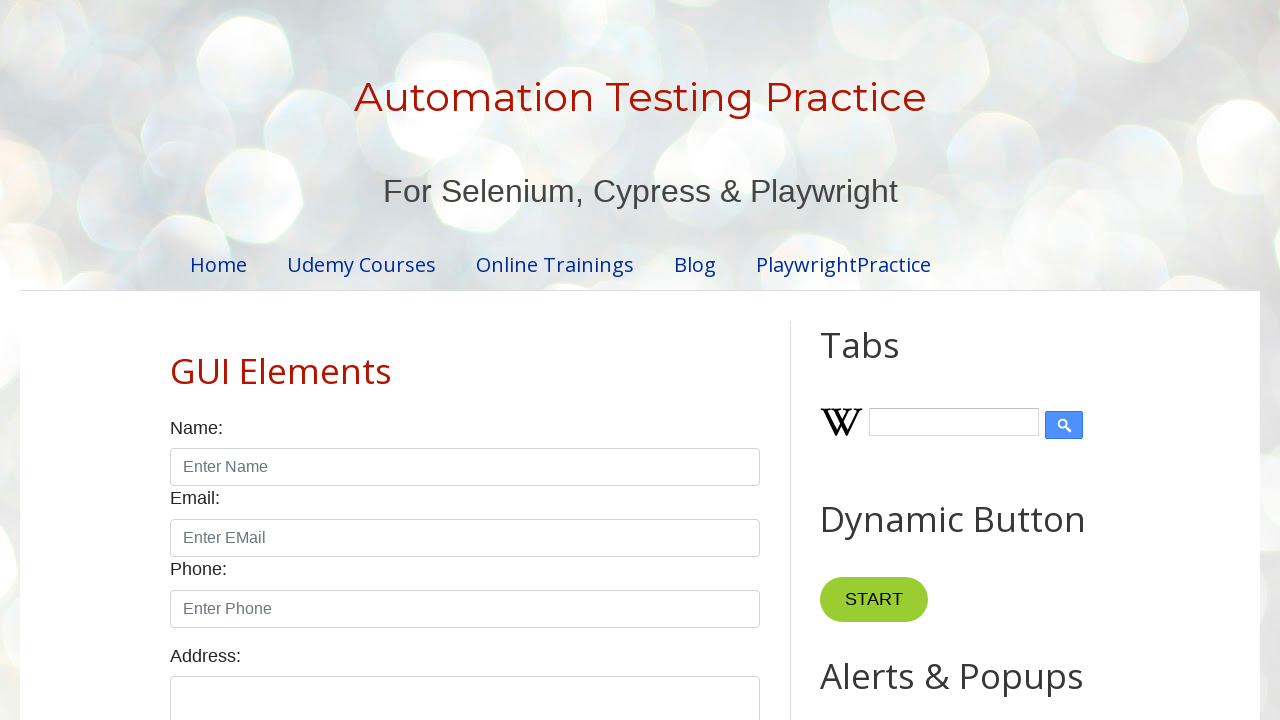

Set up dialog handler to accept alert
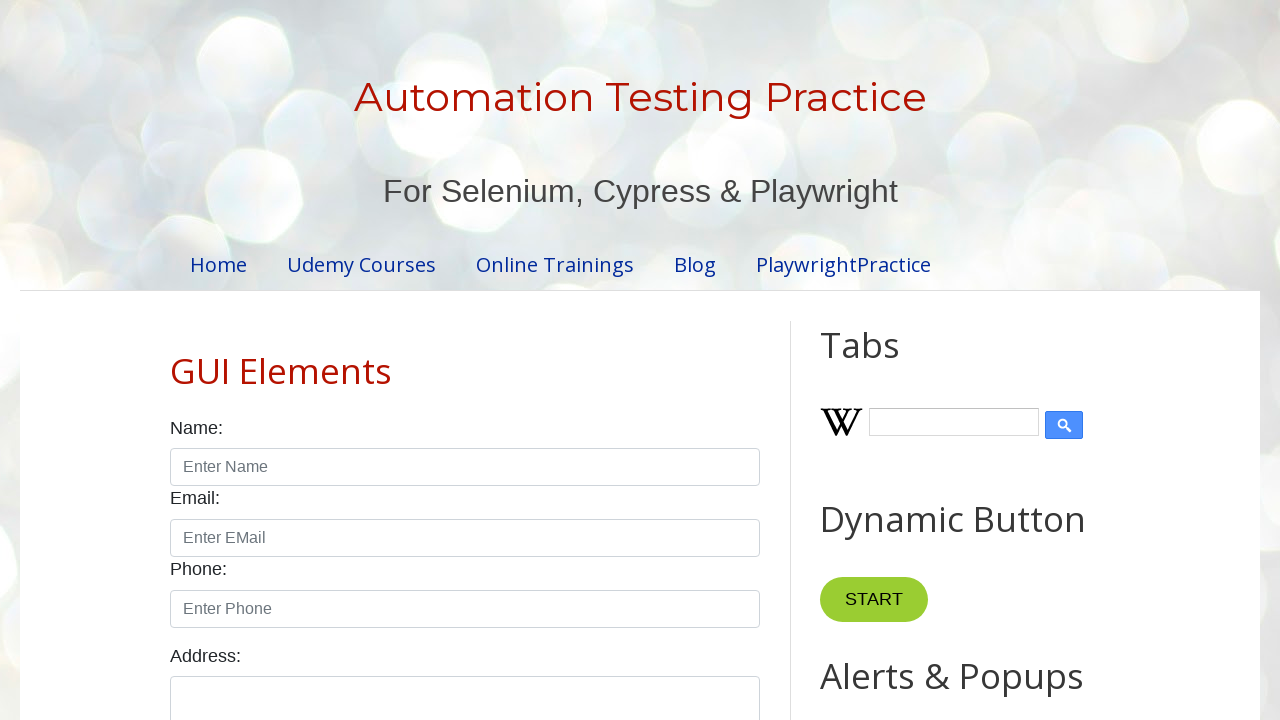

Clicked alert button and accepted JavaScript alert dialog at (888, 361) on #alertBtn
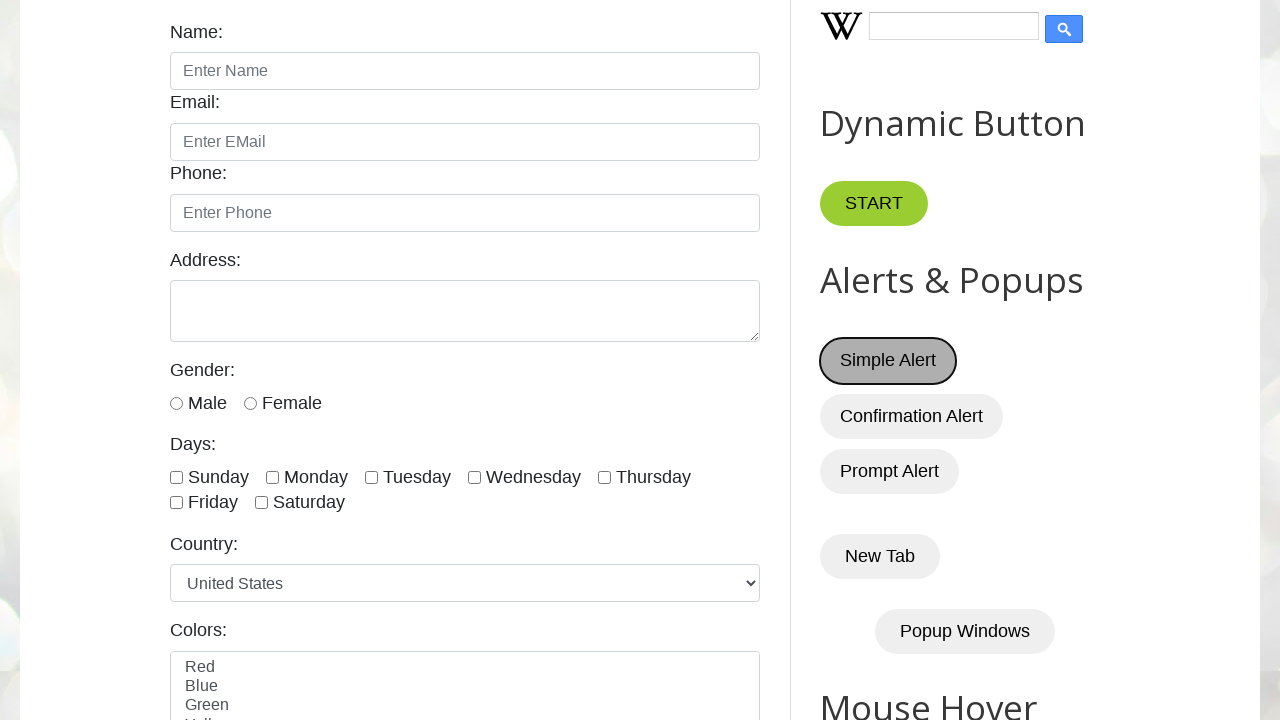

Set up dialog handler to dismiss confirm dialog
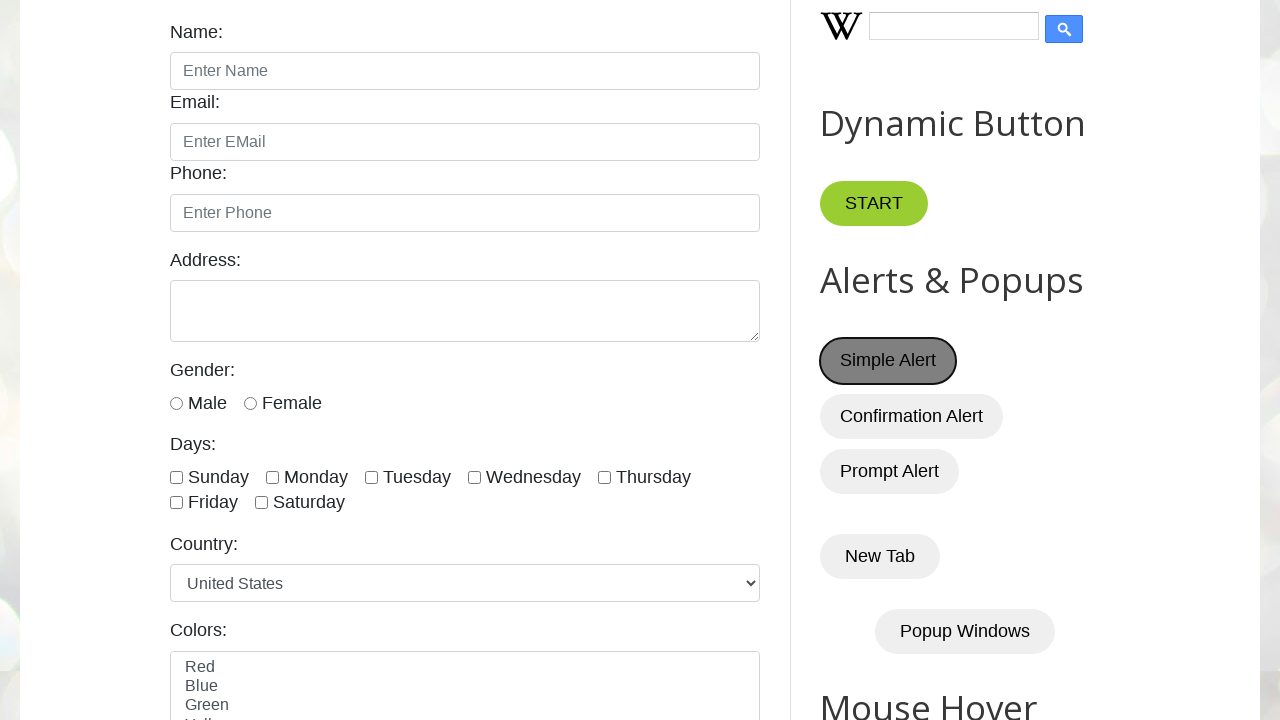

Clicked confirm button and dismissed confirmation dialog at (912, 416) on #confirmBtn
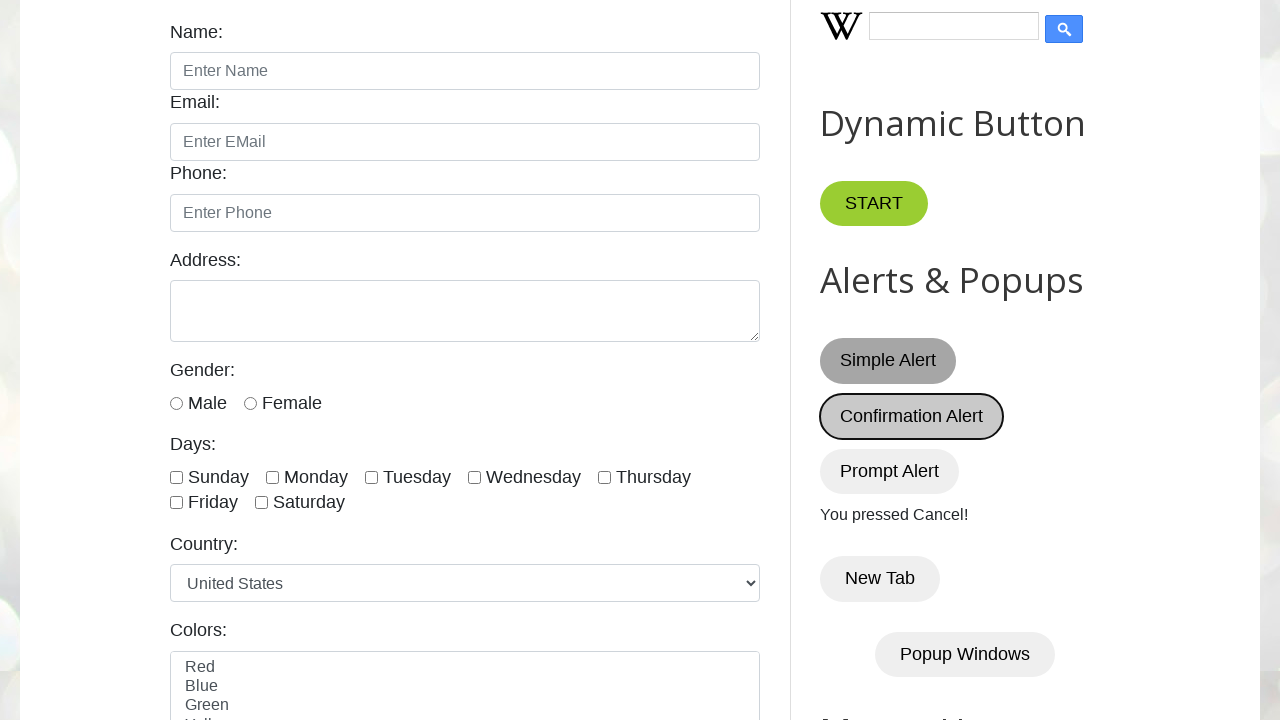

Set up dialog handler to accept prompt with text input
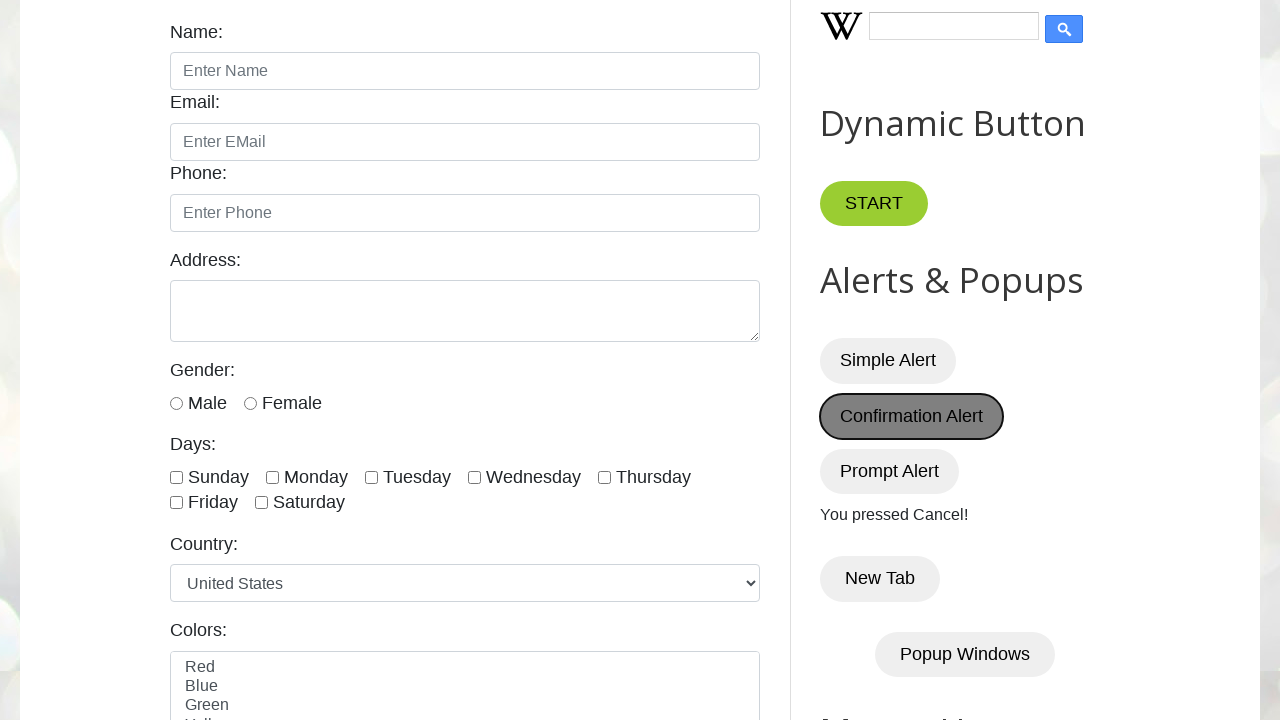

Clicked prompt button and entered 'Hi John Smith' in prompt dialog at (890, 471) on #promptBtn
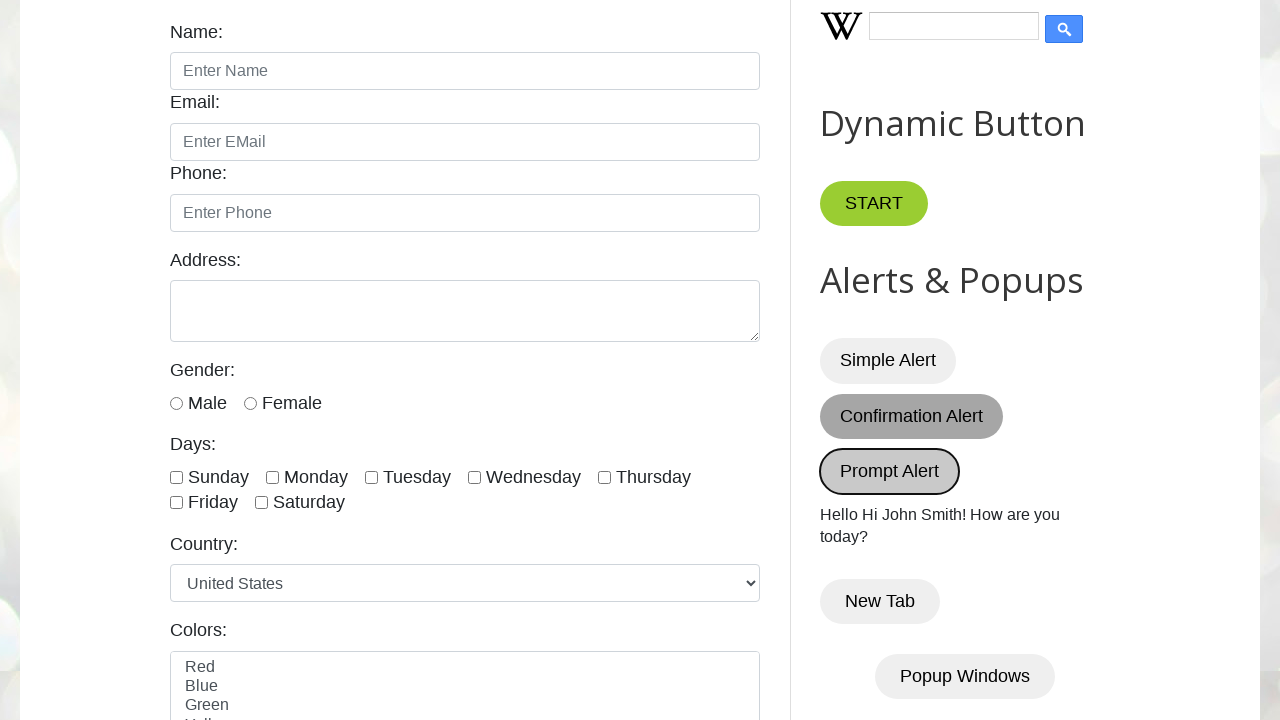

Verified prompt result message appeared on page
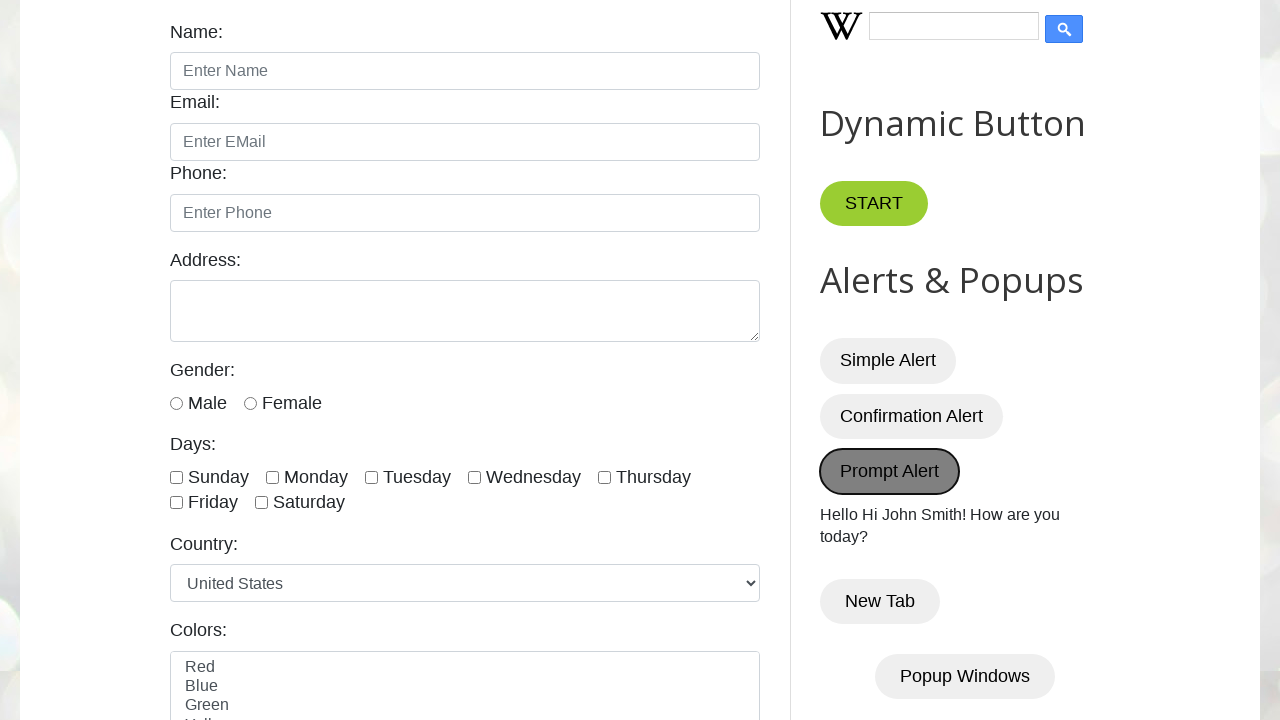

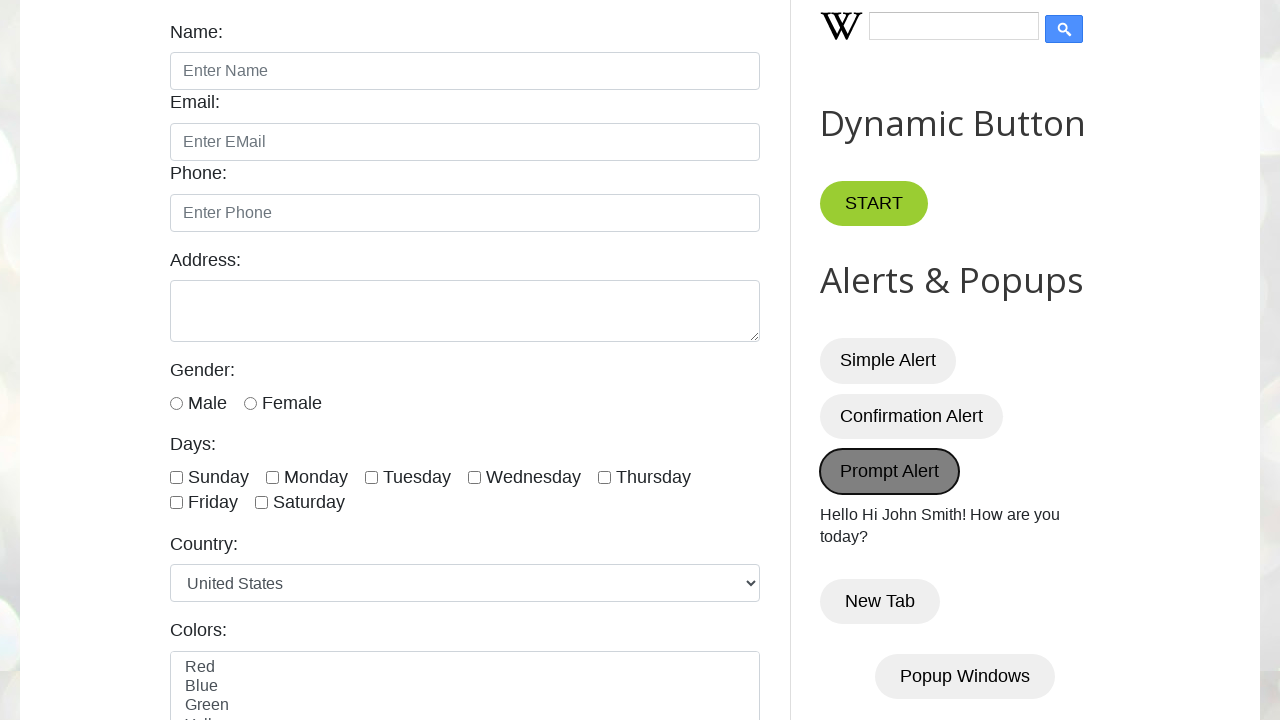